Tests opening a new tab and switching between tabs

Starting URL: https://www.letskodeit.com/practice

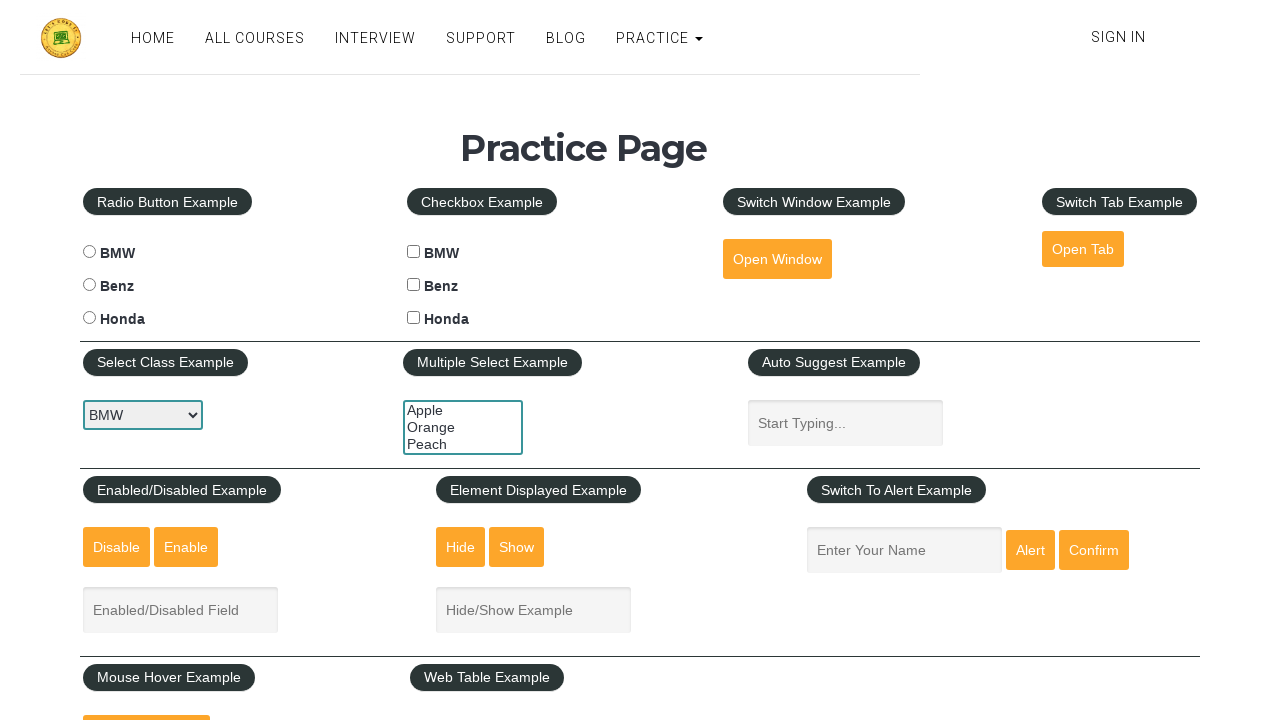

Clicked button to open new tab at (1083, 249) on #opentab
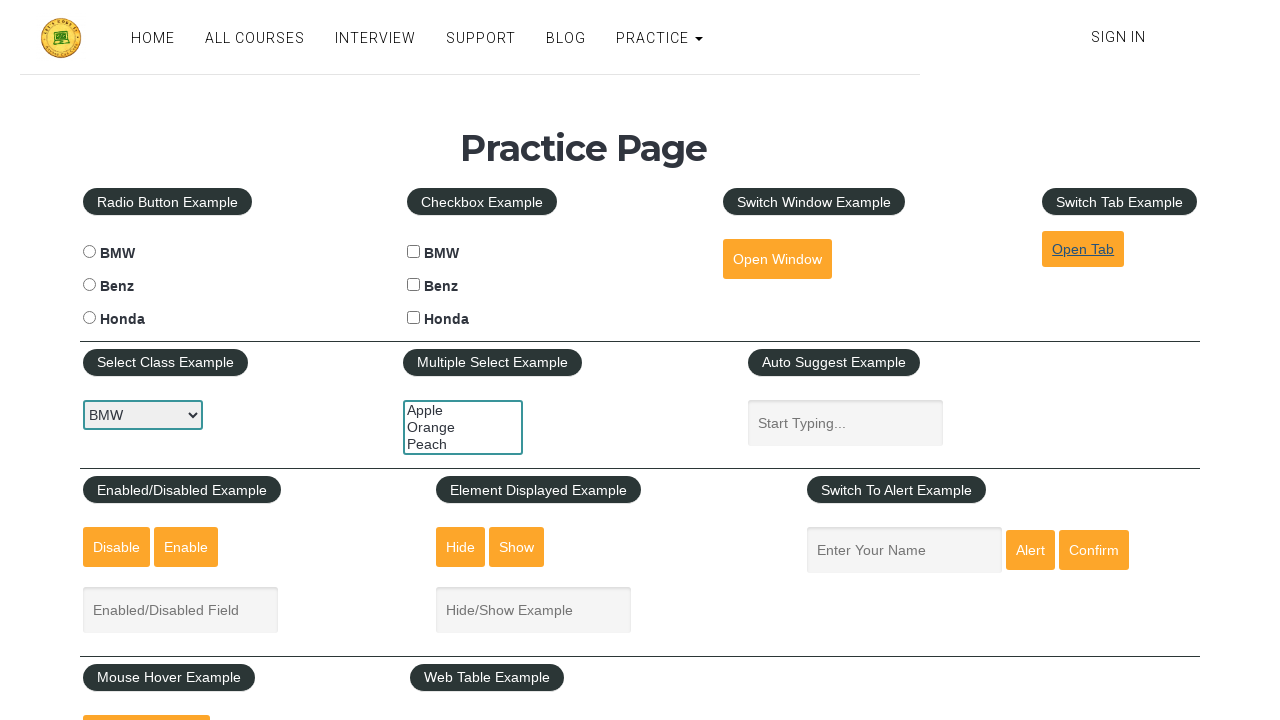

New tab opened and captured
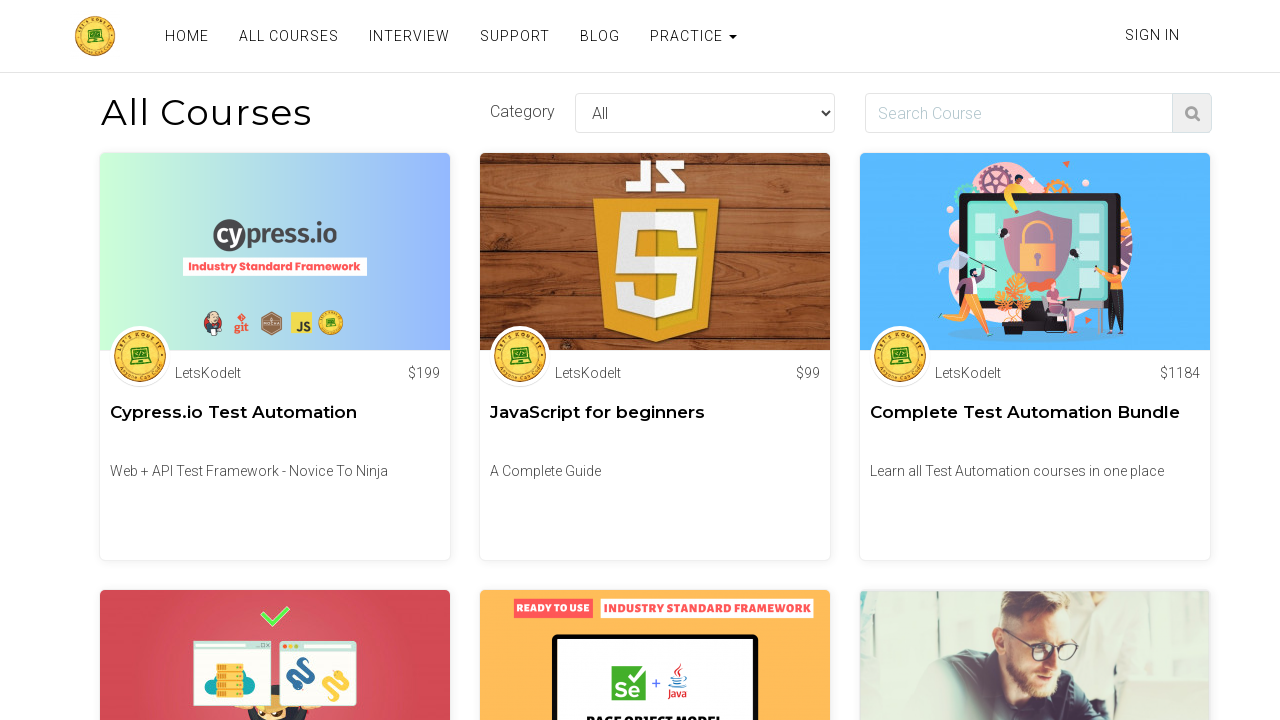

Closed the new tab
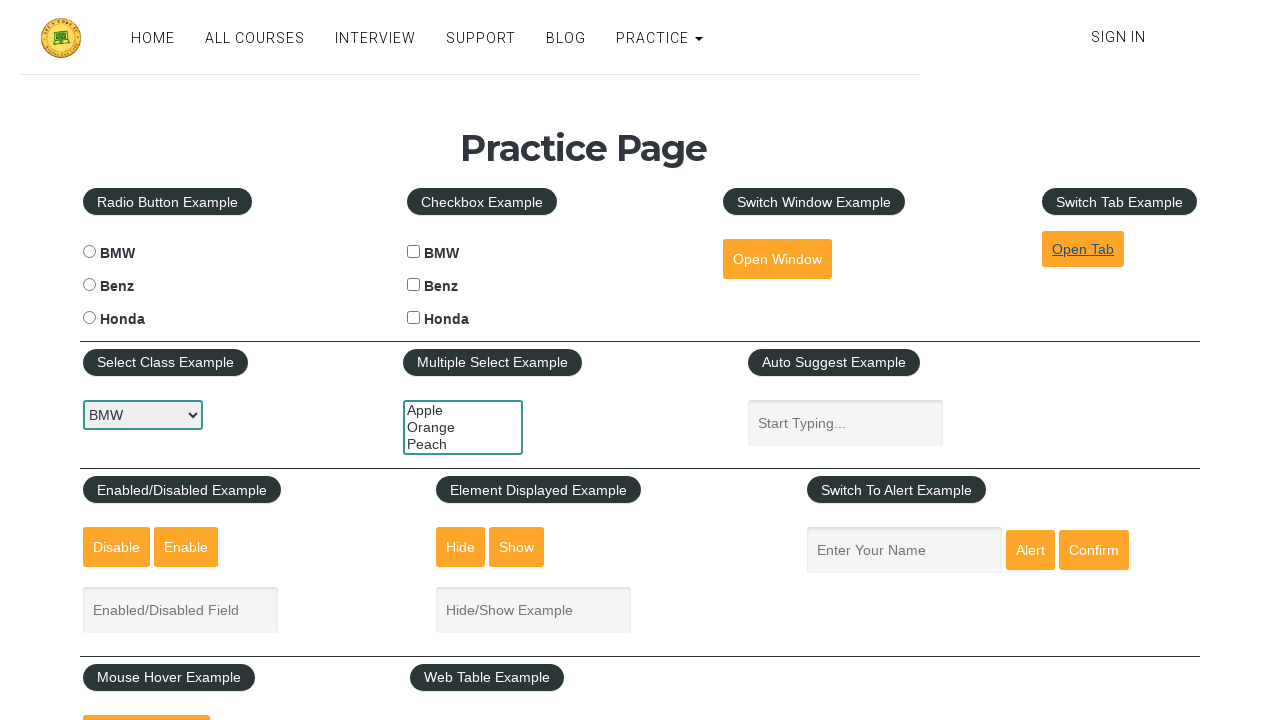

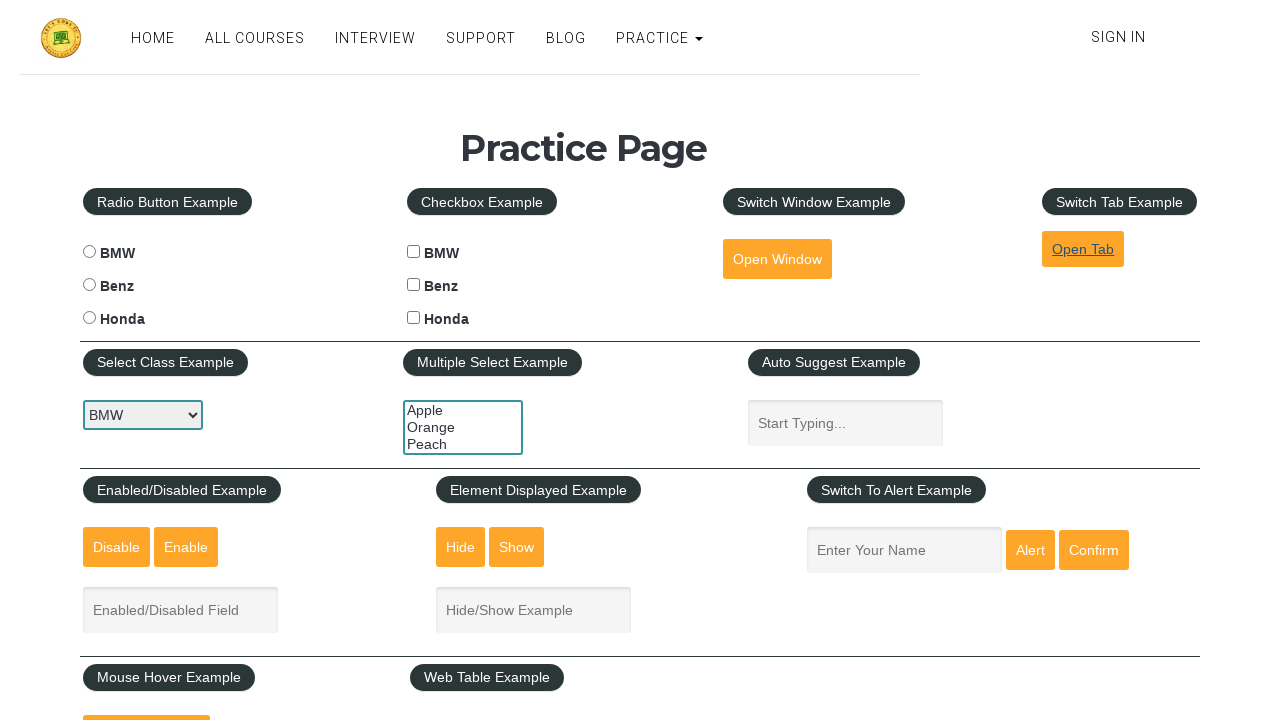